Checks if the first option in a dropdown menu is enabled

Starting URL: https://the-internet.herokuapp.com/dropdown

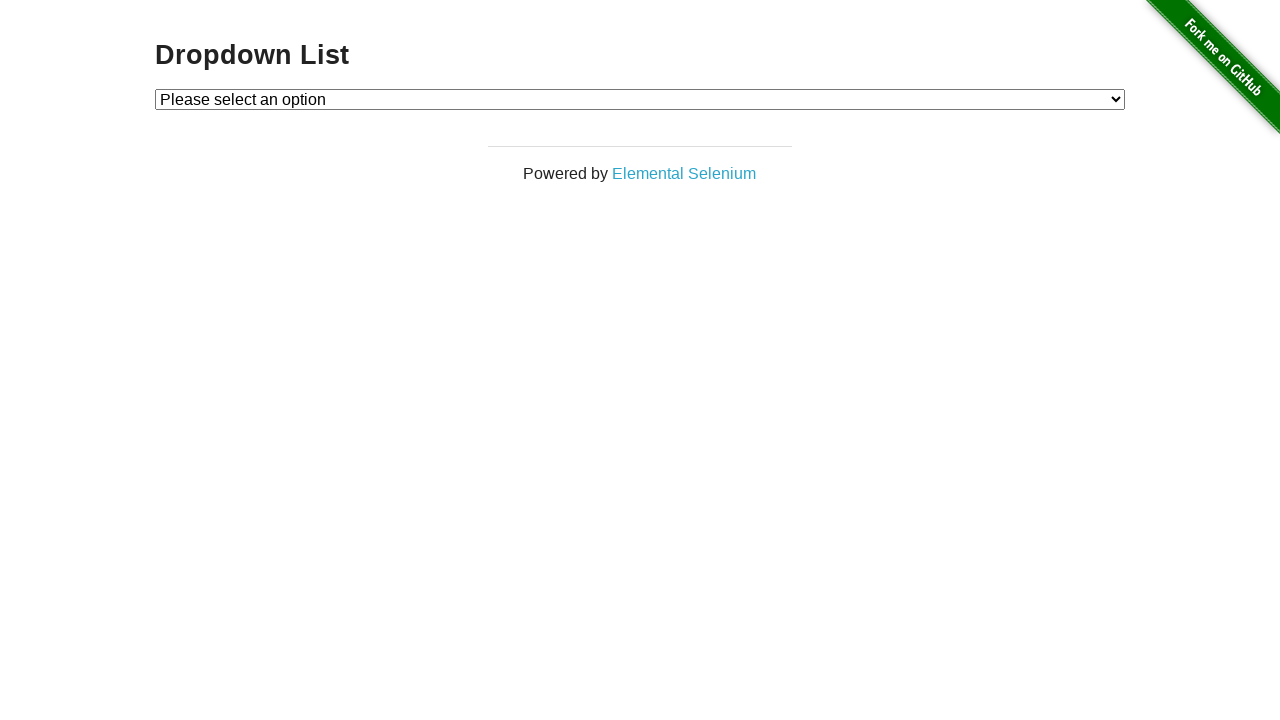

Clicked on dropdown menu to open it at (640, 99) on #dropdown
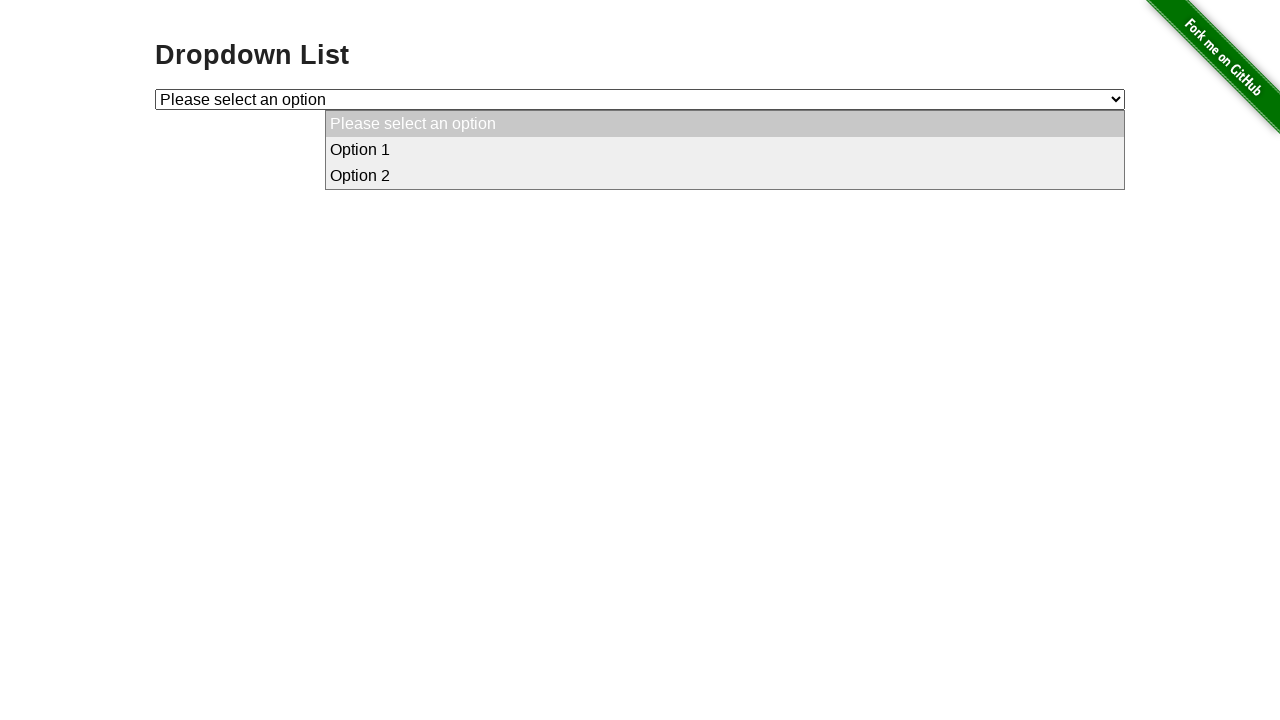

Located first option in dropdown menu
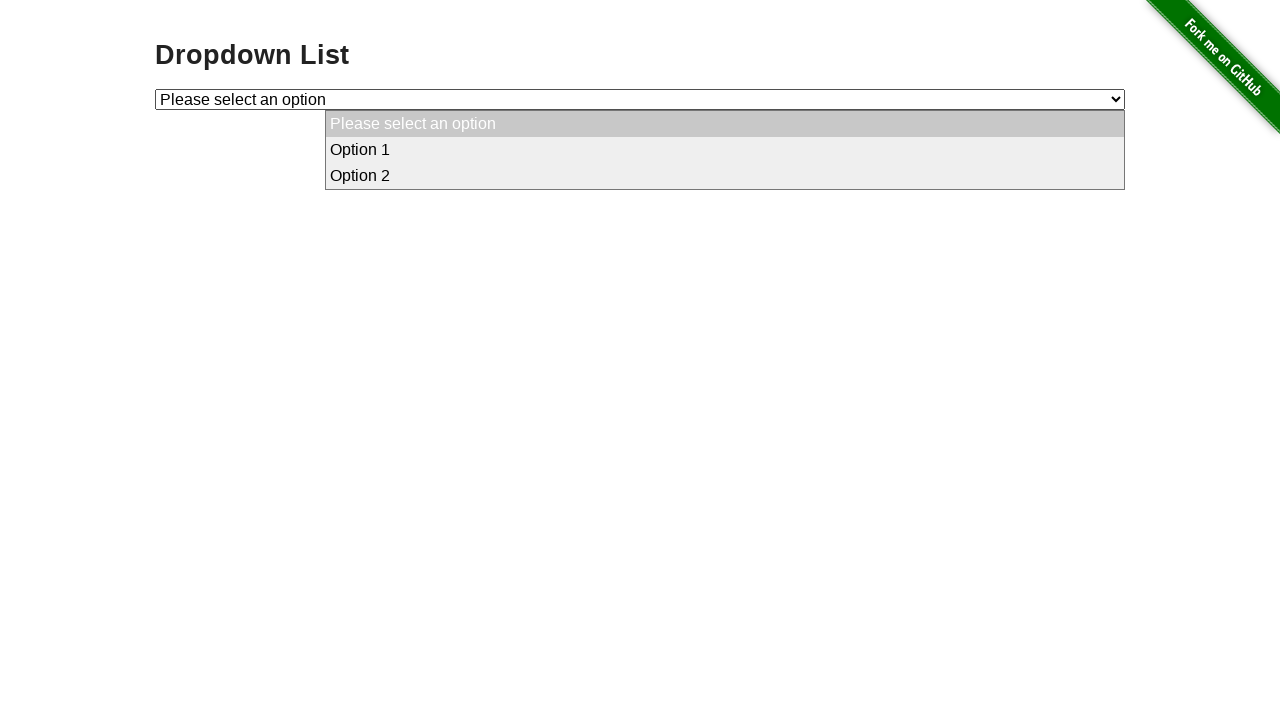

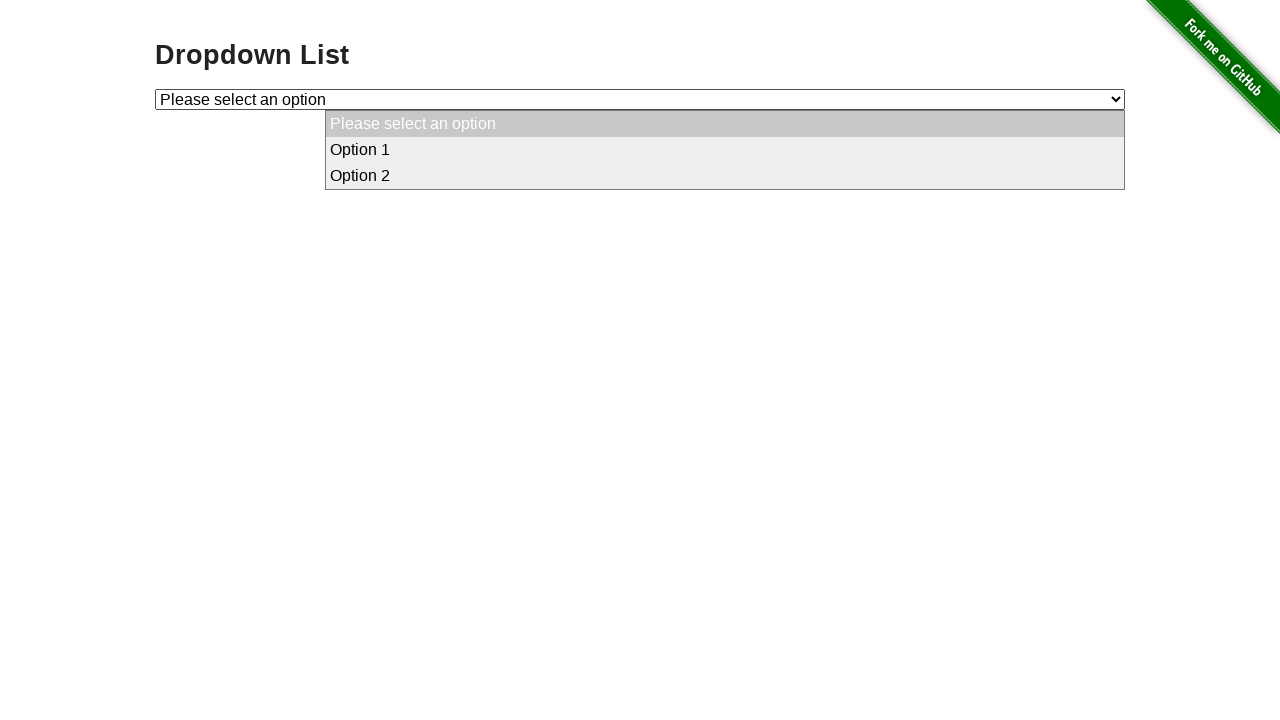